Tests working with iframes by interacting with buttons inside multiple frames using different frame selection methods

Starting URL: https://leafground.com/frame.xhtml

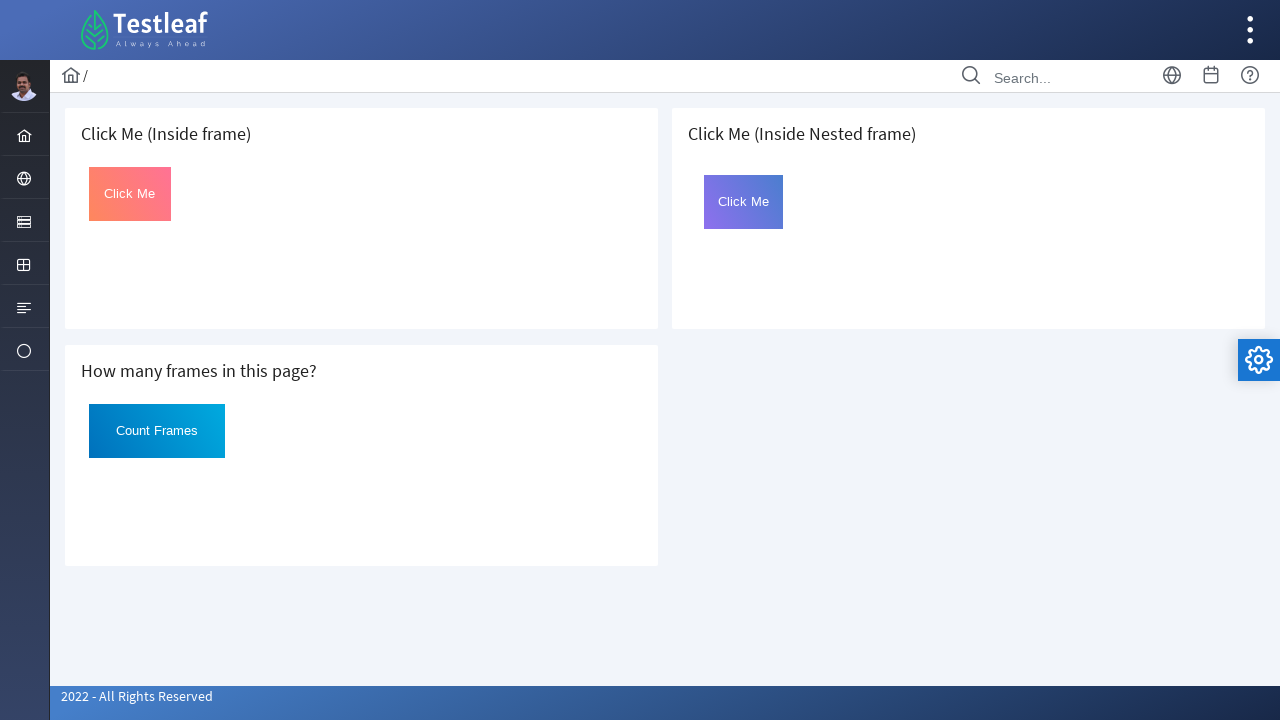

Located first frame by URL 'https://leafground.com/default.xhtml'
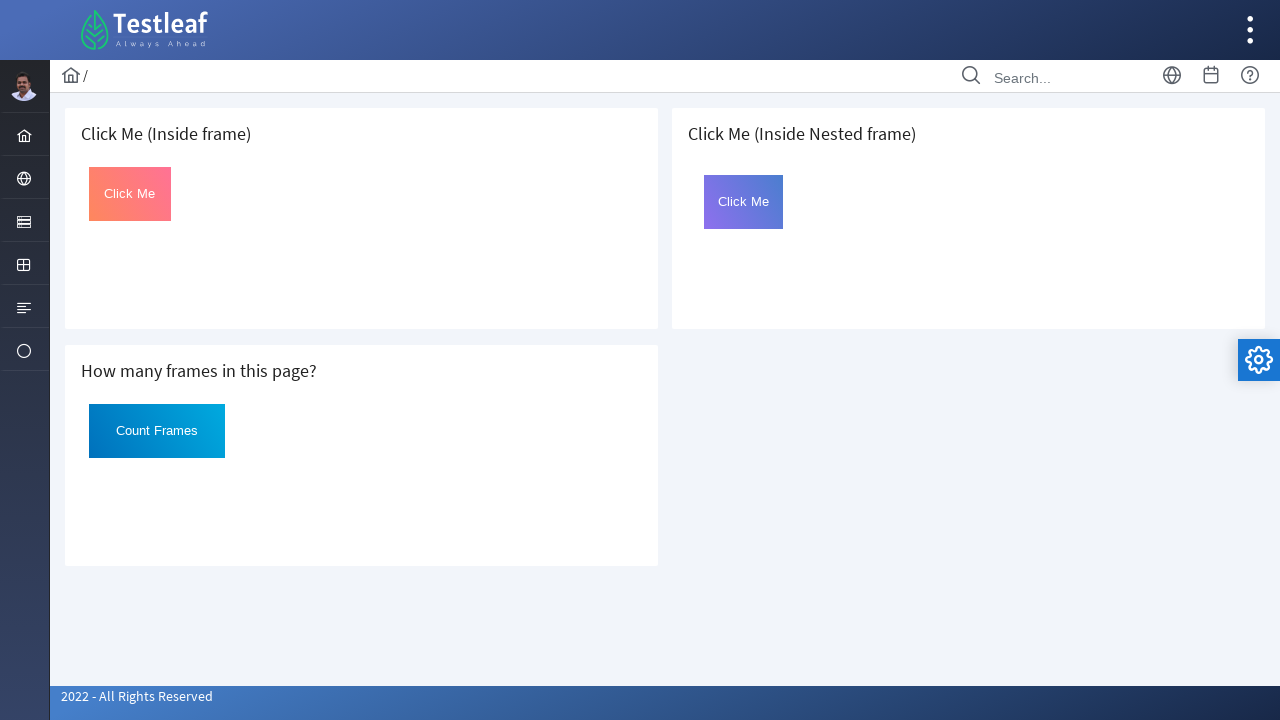

Clicked 'Click Me' button in first frame at (130, 194) on internal:role=button[name="Click Me"i]
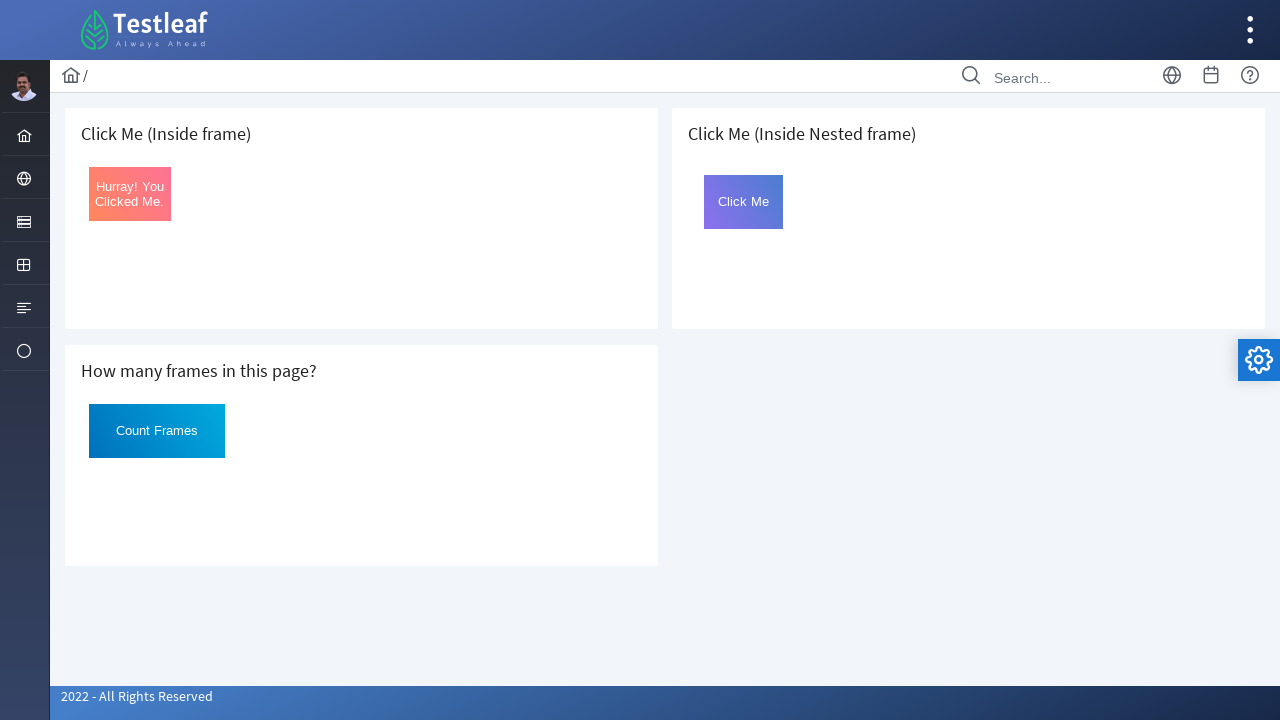

Located second frame by URL 'https://leafground.com/nested.xhtml'
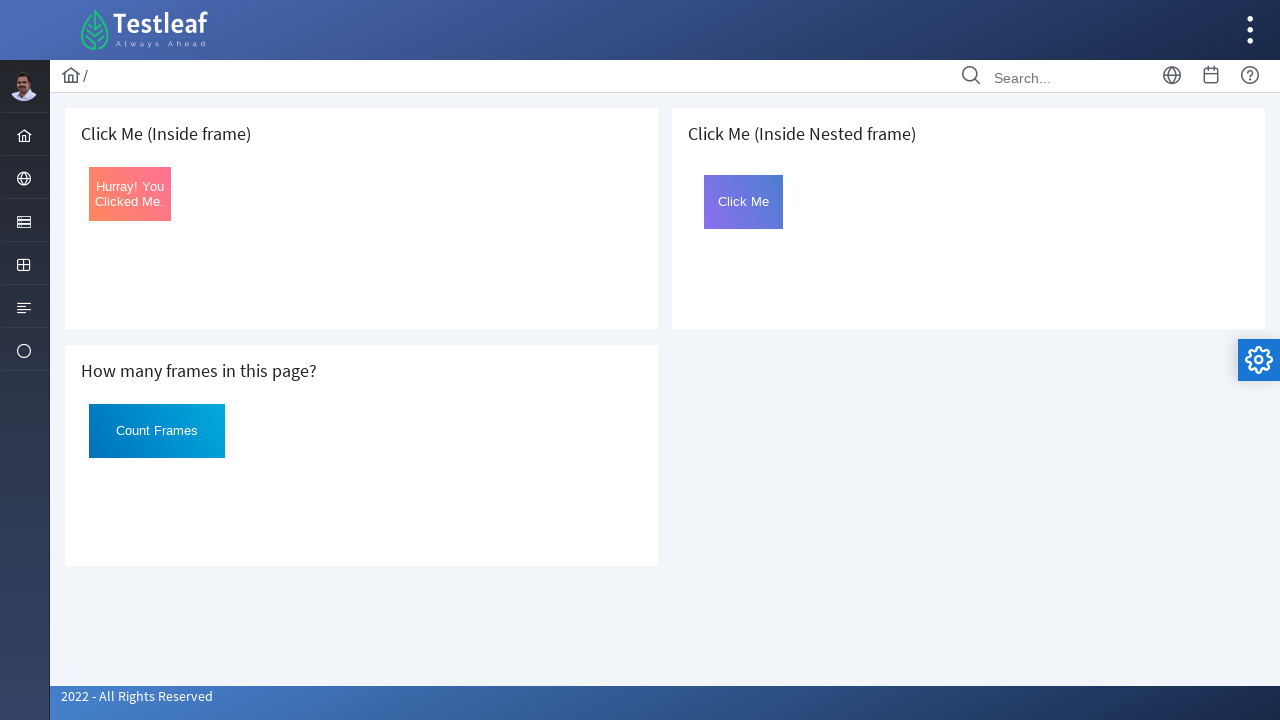

Clicked 'Count Frames' button in second frame at (157, 431) on internal:role=button[name="Count Frames"i]
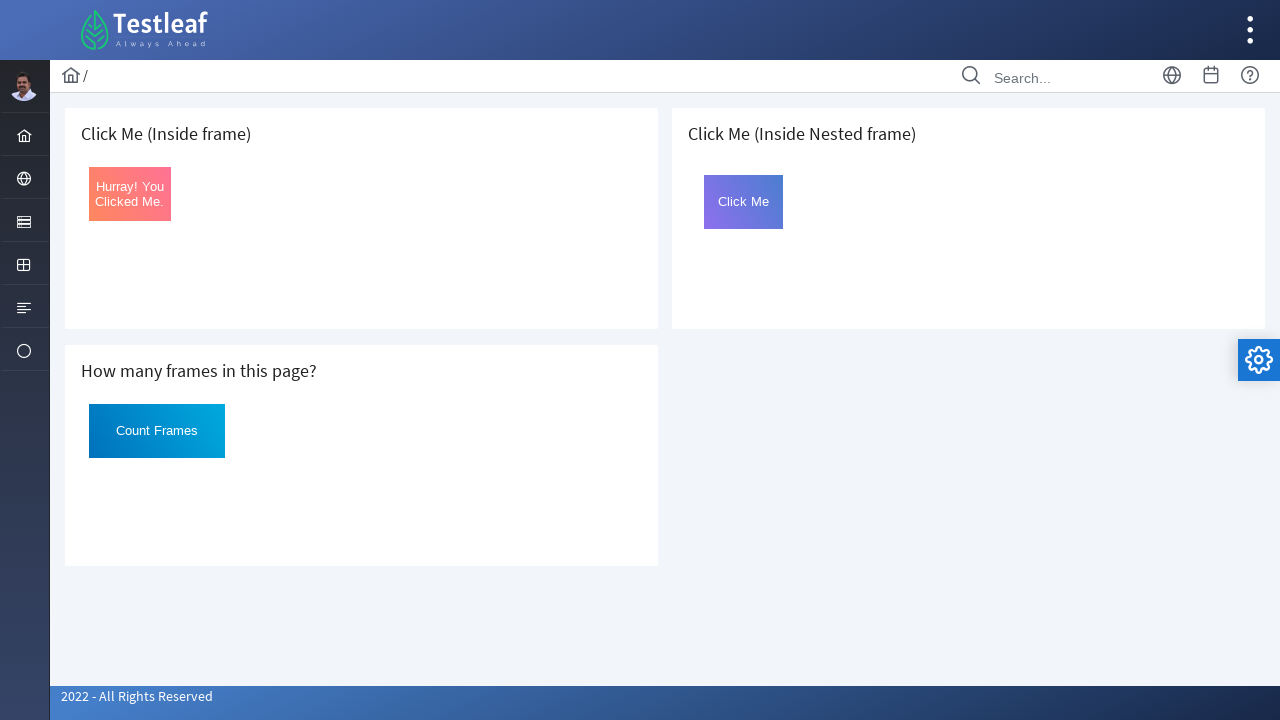

Located third frame using XPath frameLocator '(//iframe)[2]'
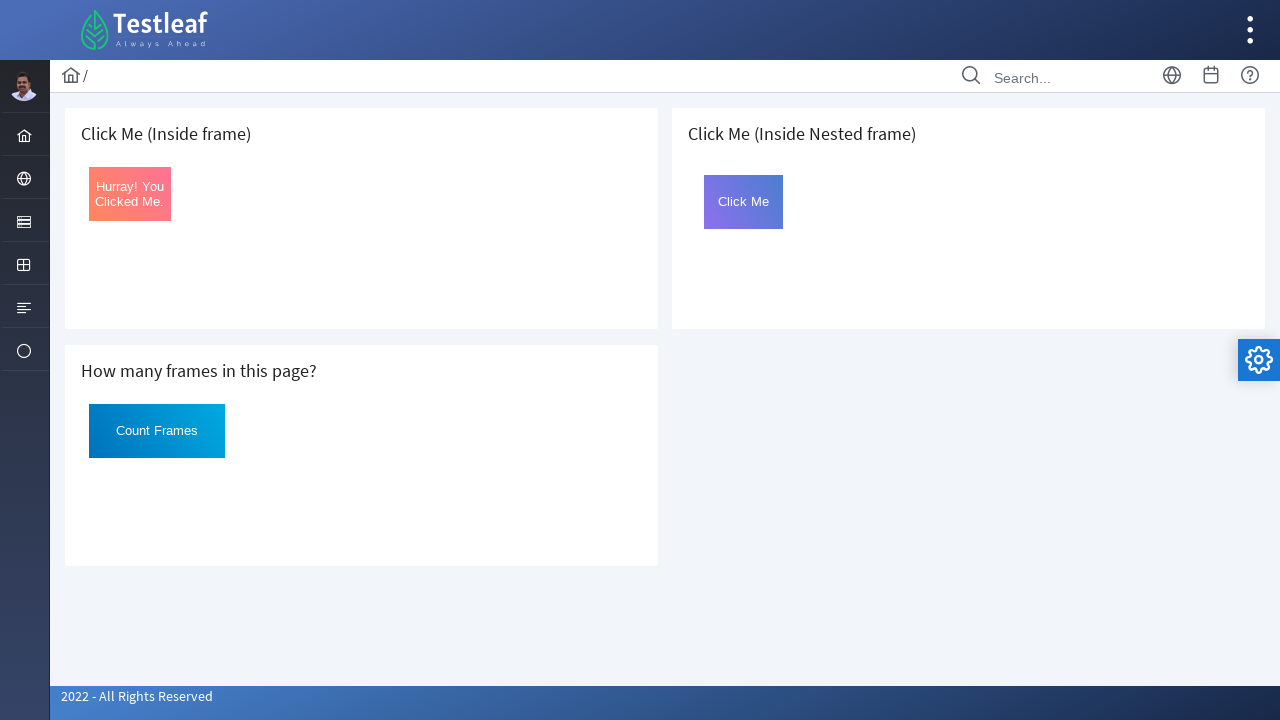

Clicked 'Count Frames' text in third frame at (157, 431) on (//iframe)[2] >> internal:control=enter-frame >> internal:text="Count Frames"i
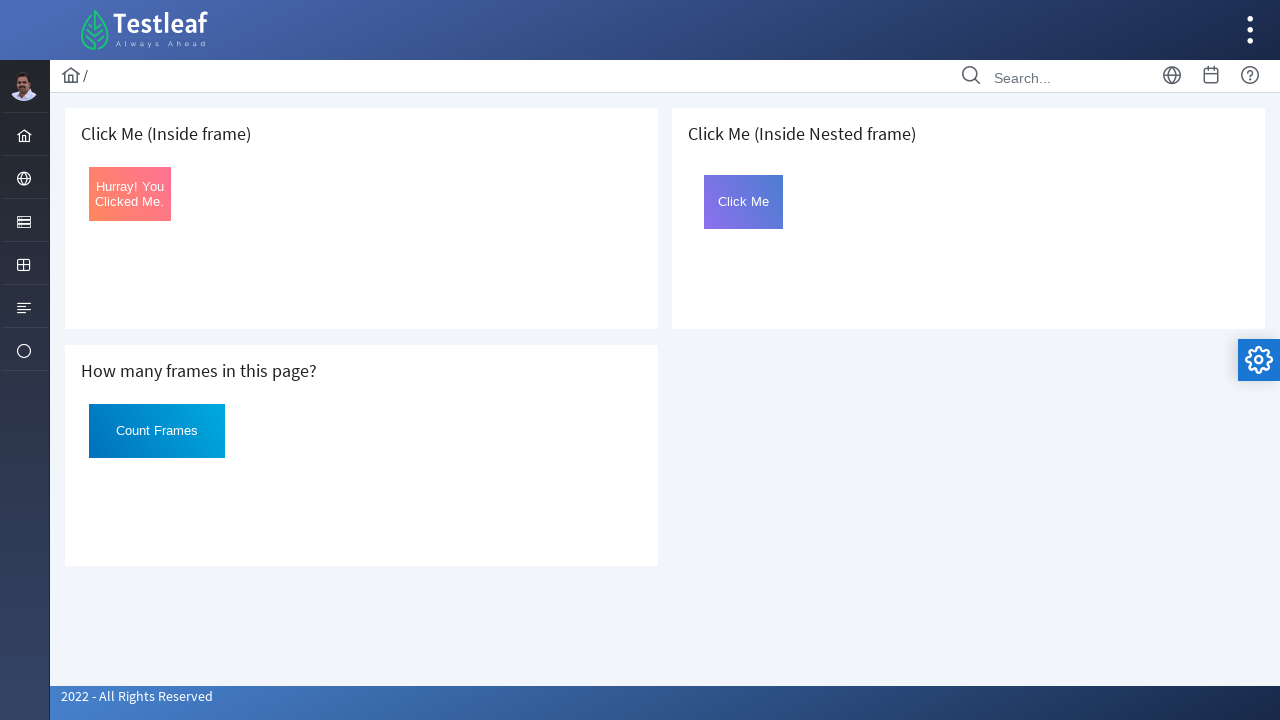

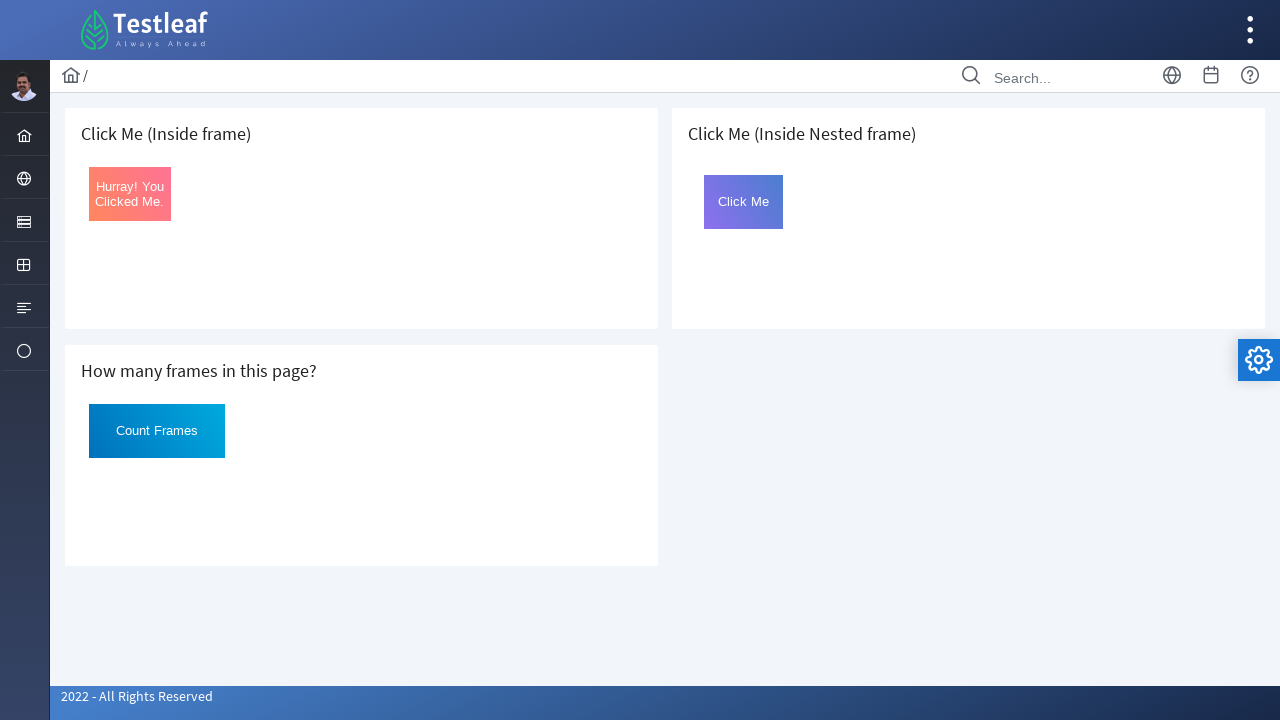